Tests hover functionality by hovering over an avatar image and verifying that the caption/additional information becomes visible.

Starting URL: http://the-internet.herokuapp.com/hovers

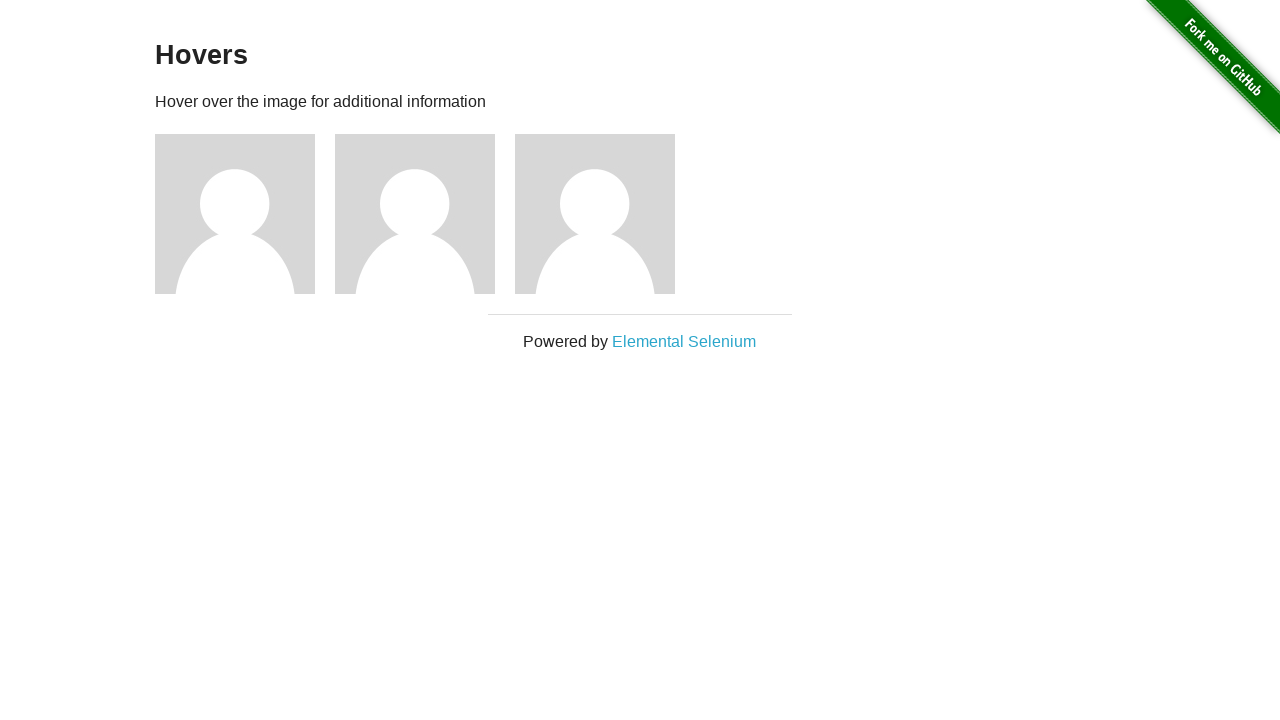

Navigated to the hovers page
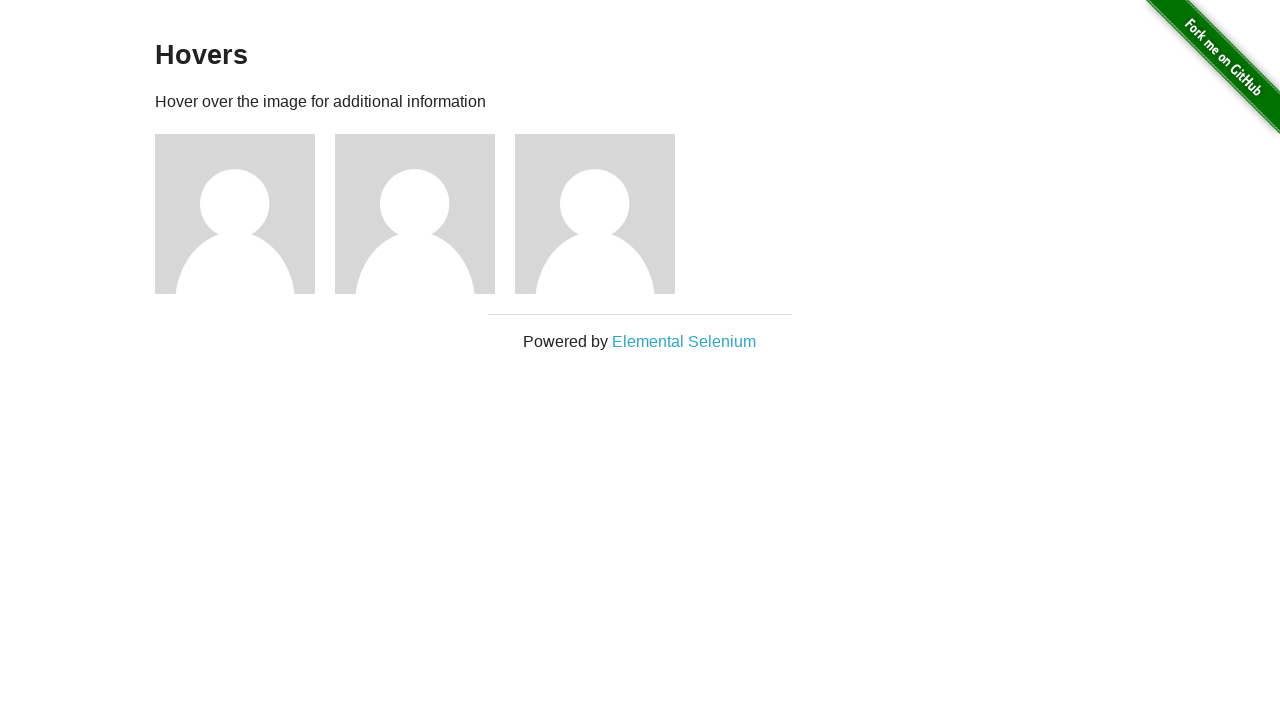

Located the first avatar figure element
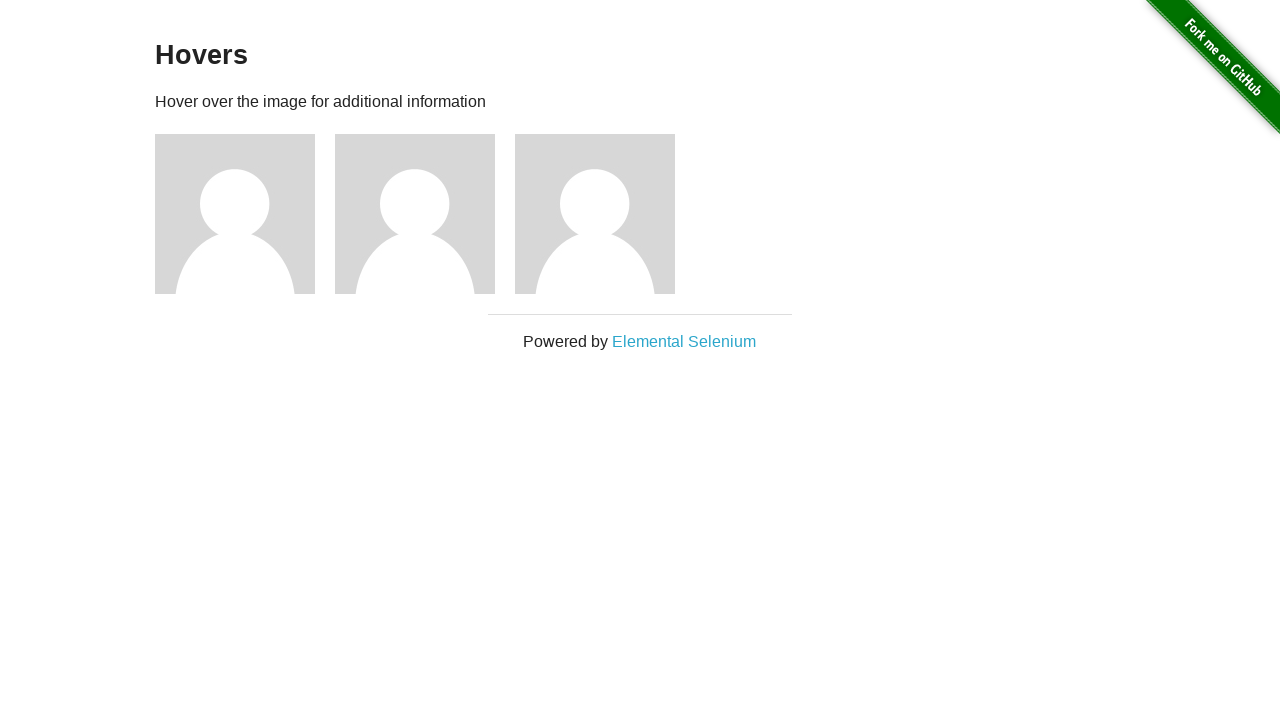

Hovered over the avatar image at (245, 214) on .figure >> nth=0
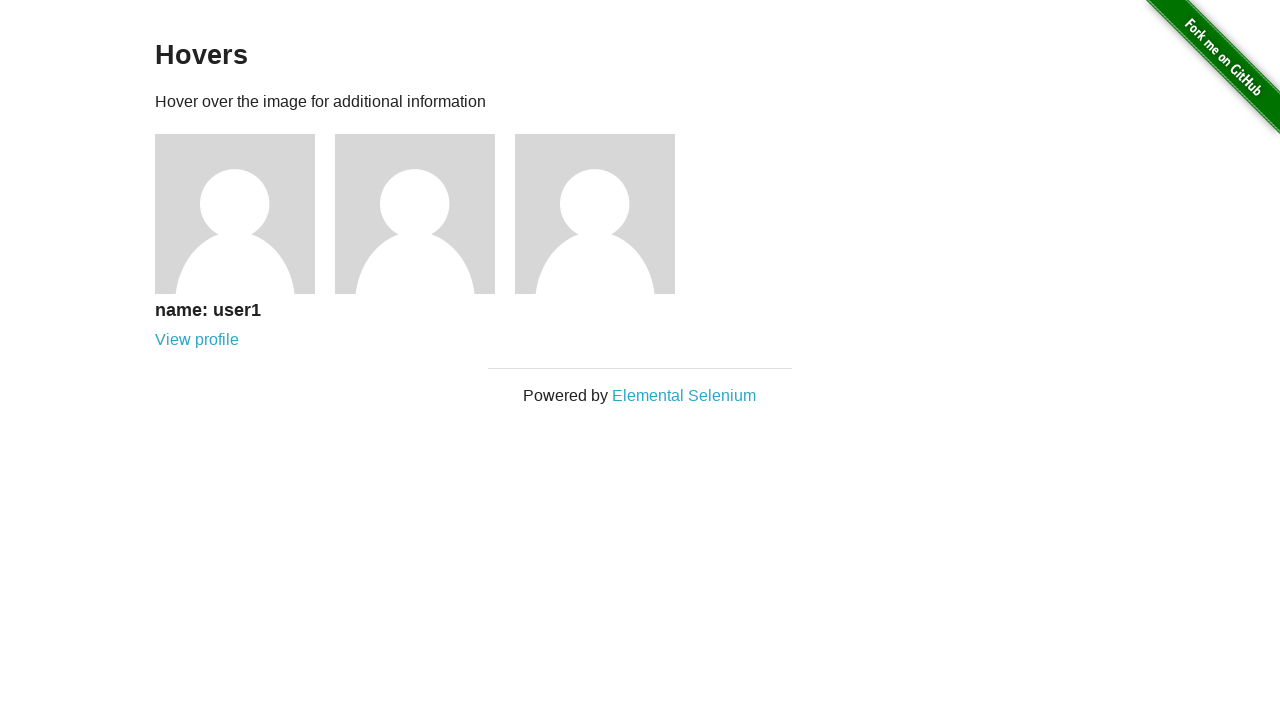

Located the avatar caption element
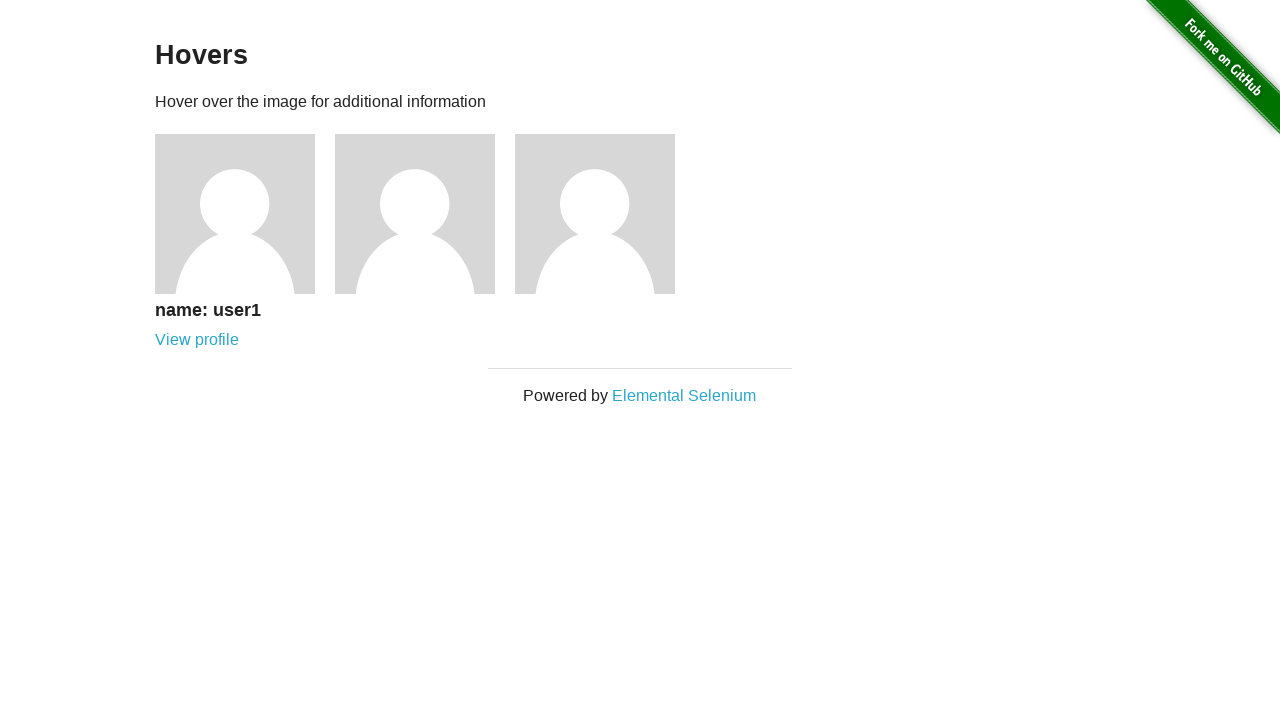

Verified that the caption is visible after hovering
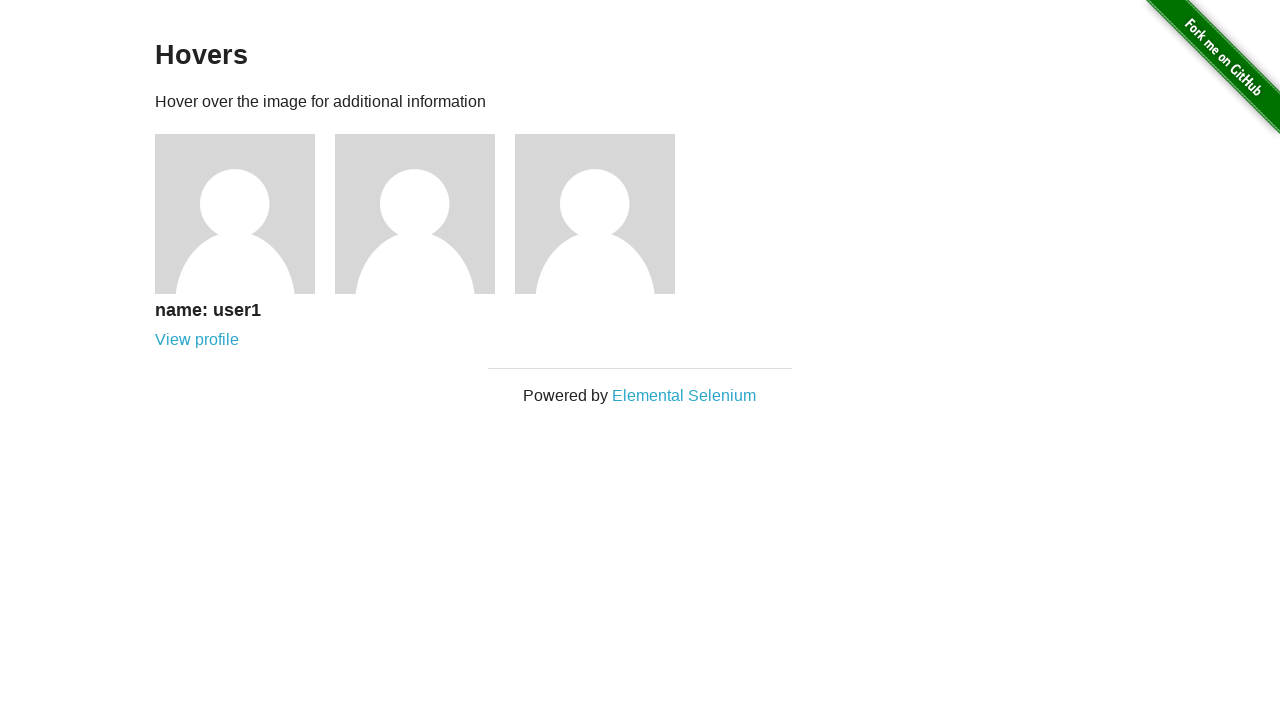

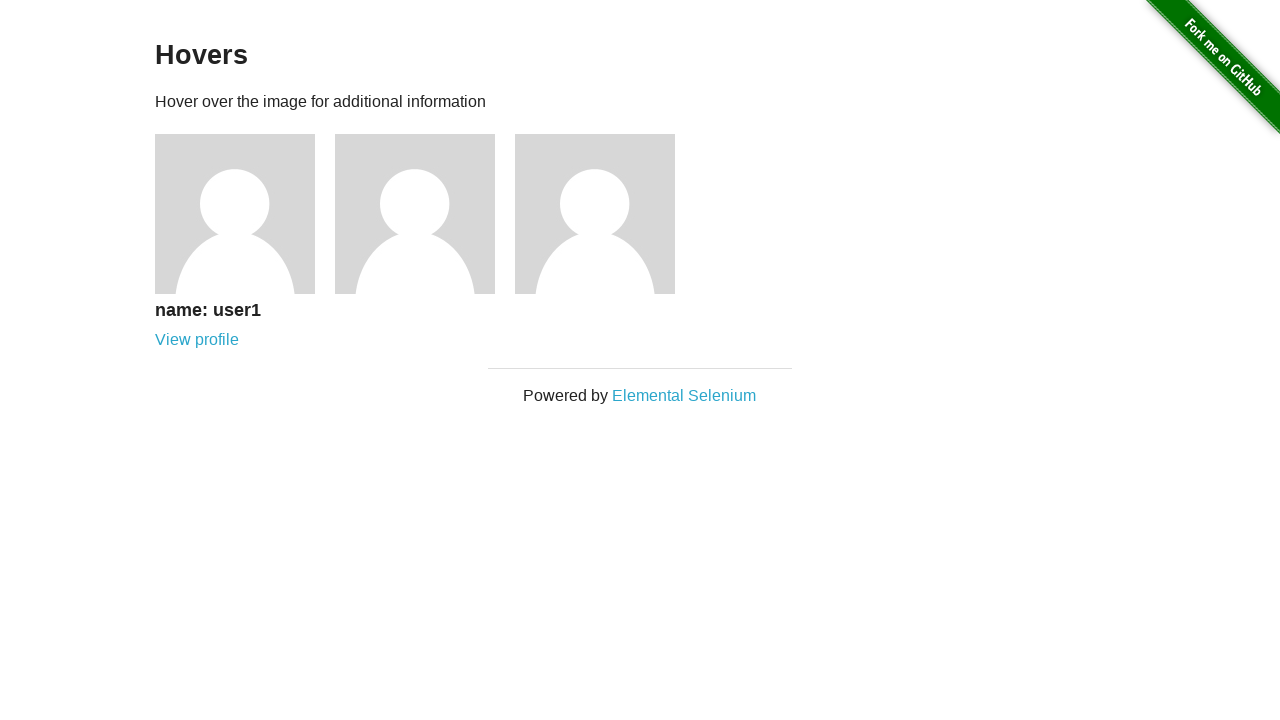